Tests both accepting and dismissing a JavaScript confirm dialog and verifies the different result messages

Starting URL: https://automationfc.github.io/basic-form/index.html

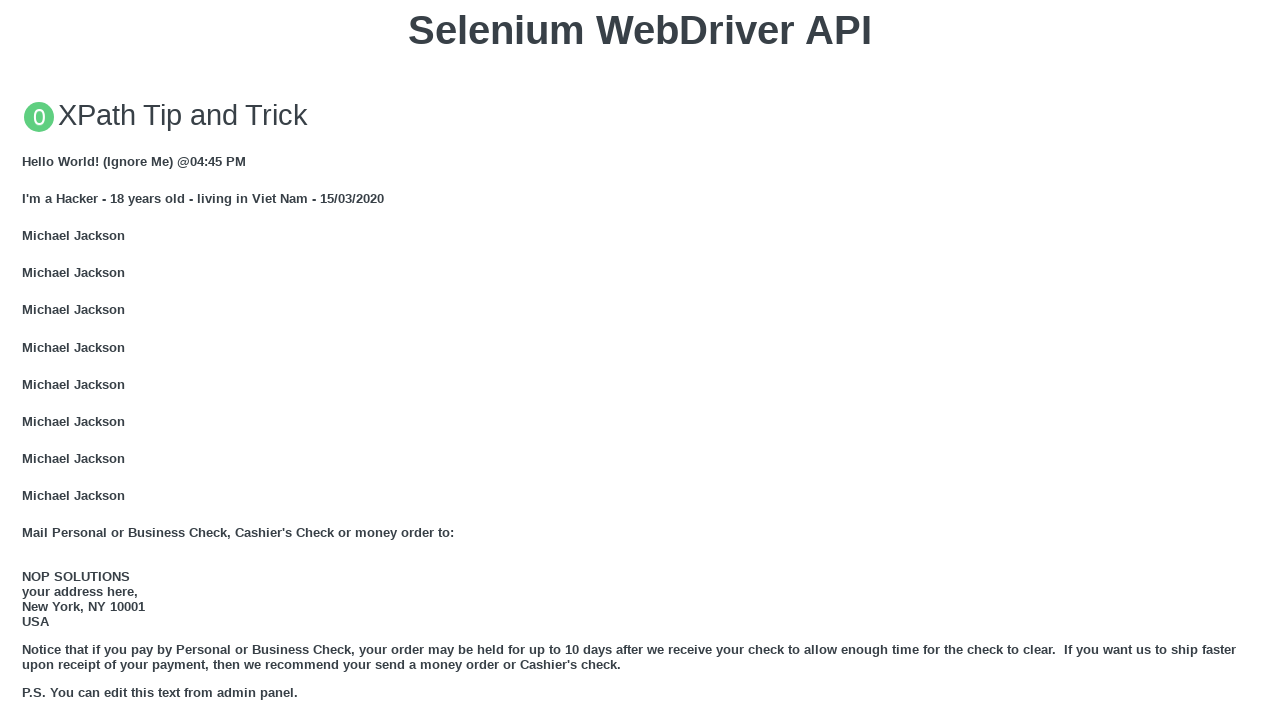

Navigated to basic form test page
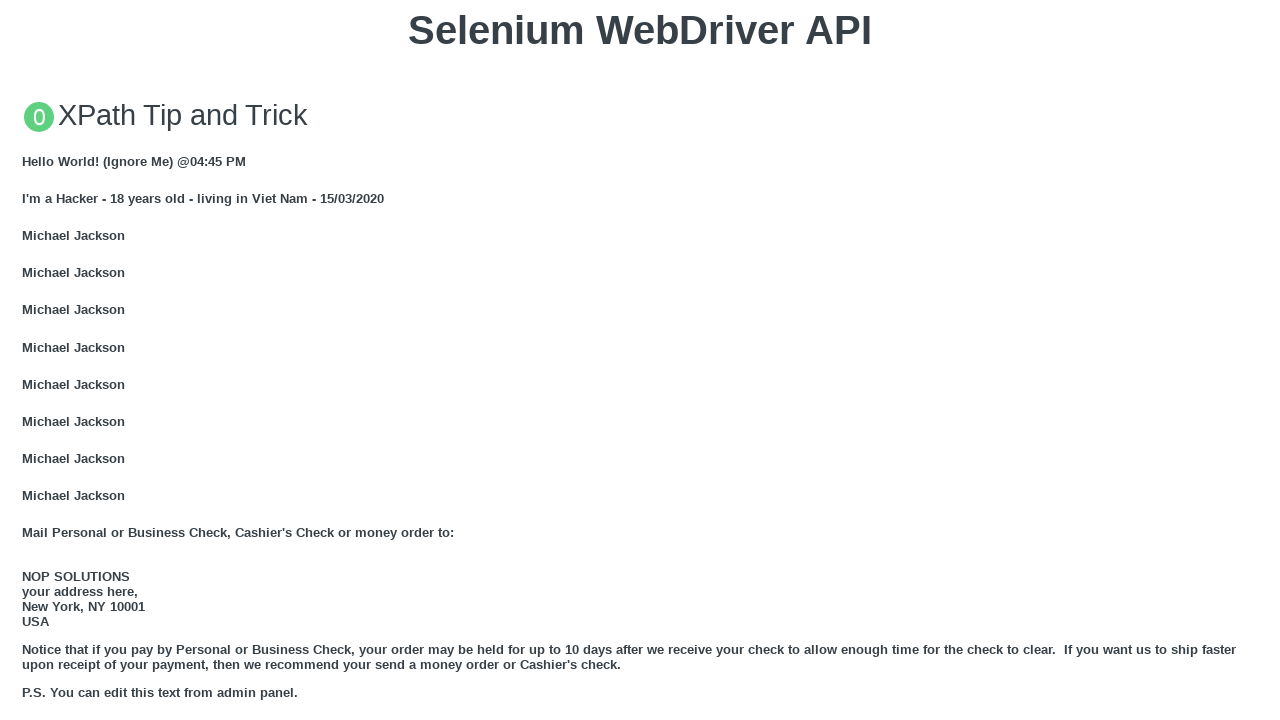

Set up dialog handler to accept confirmation
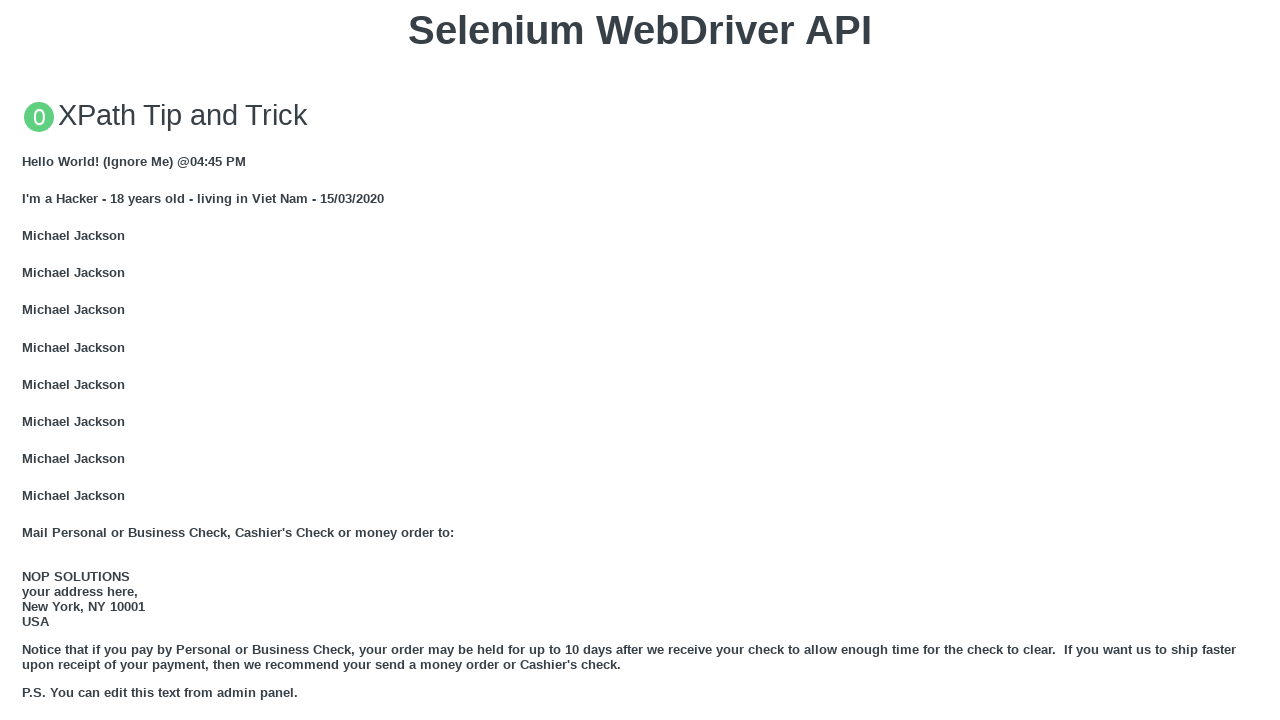

Clicked button to trigger JS confirm dialog at (640, 360) on xpath=//button[text()='Click for JS Confirm']
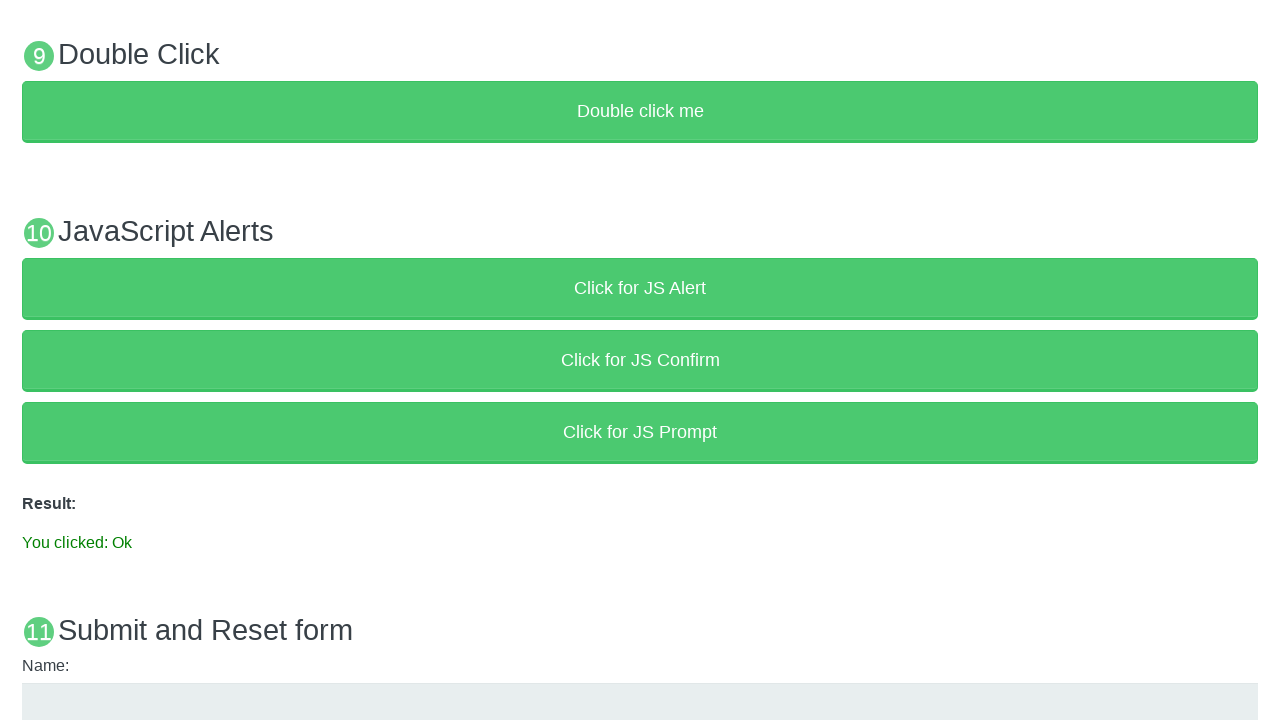

Verified result message shows 'You clicked: Ok' after accepting dialog
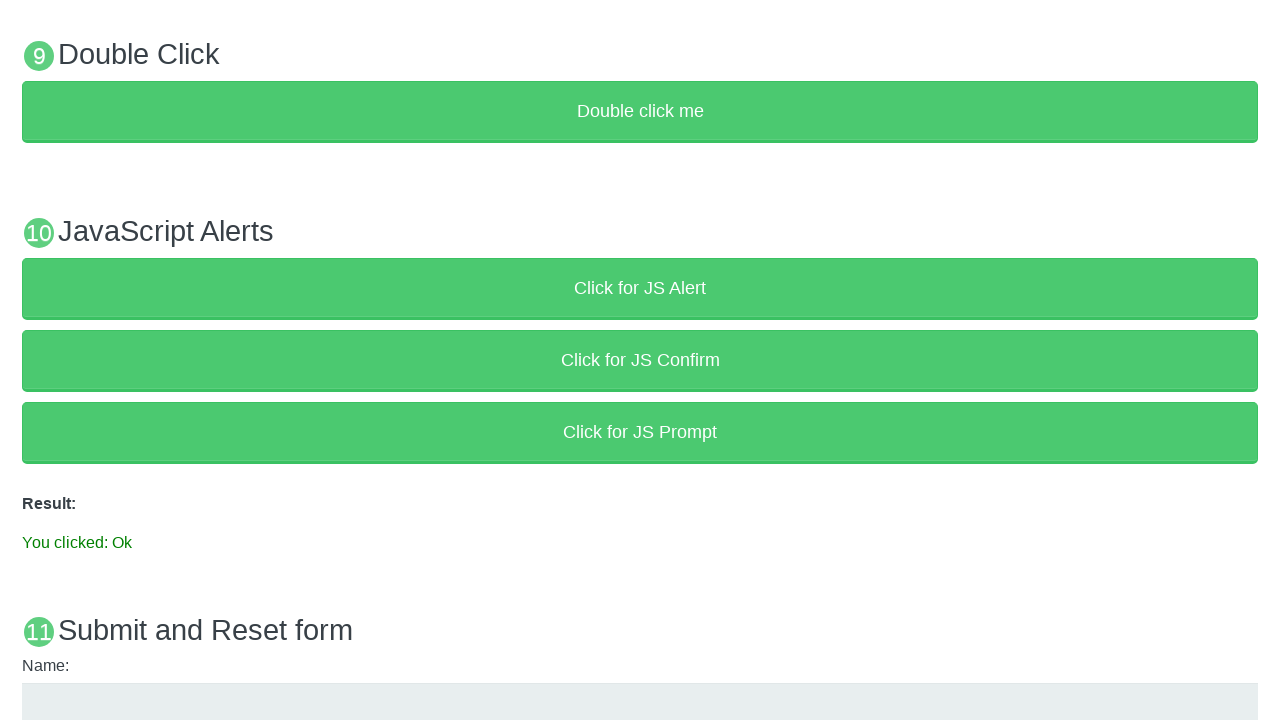

Set up dialog handler to dismiss confirmation
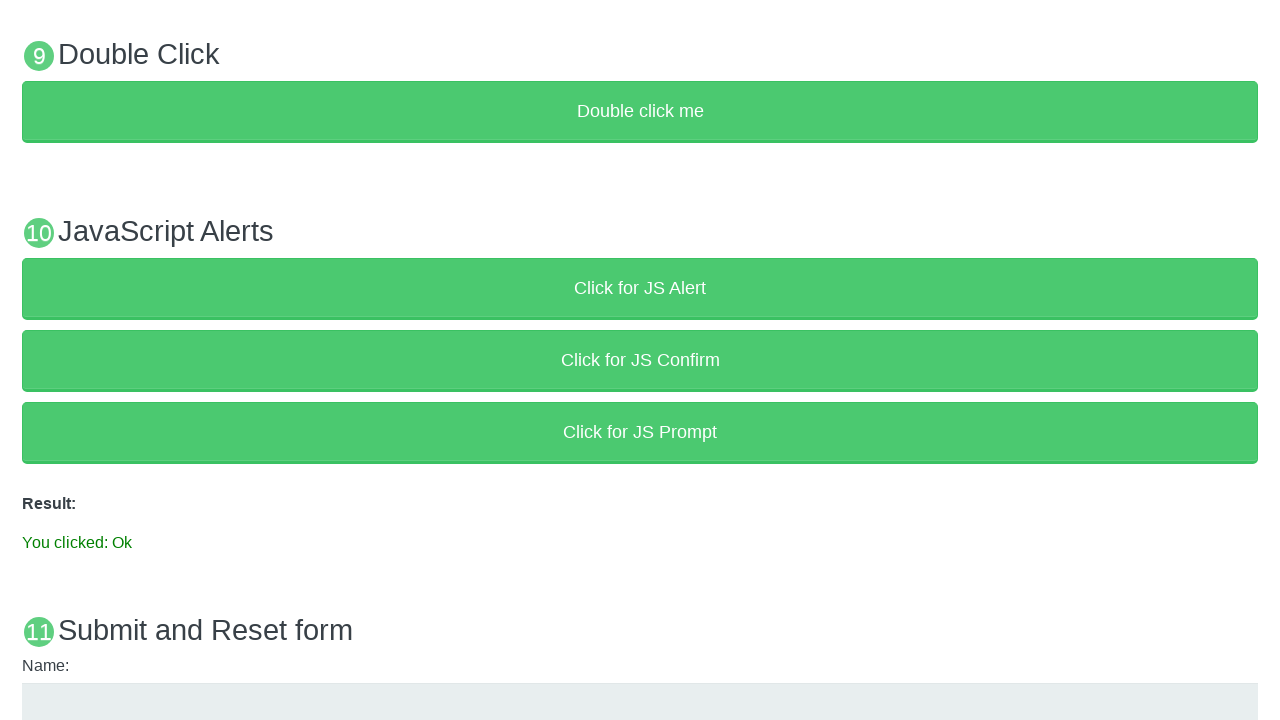

Clicked button to trigger JS confirm dialog again at (640, 360) on xpath=//button[text()='Click for JS Confirm']
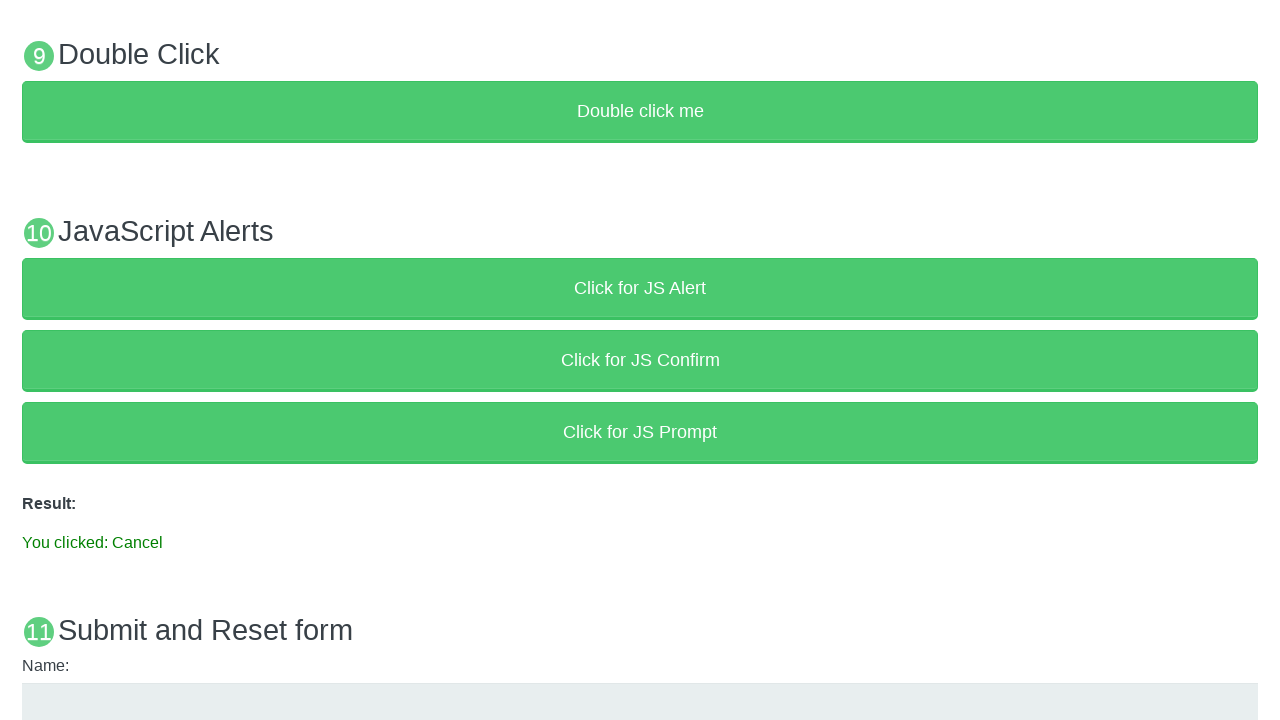

Verified result message shows 'You clicked: Cancel' after dismissing dialog
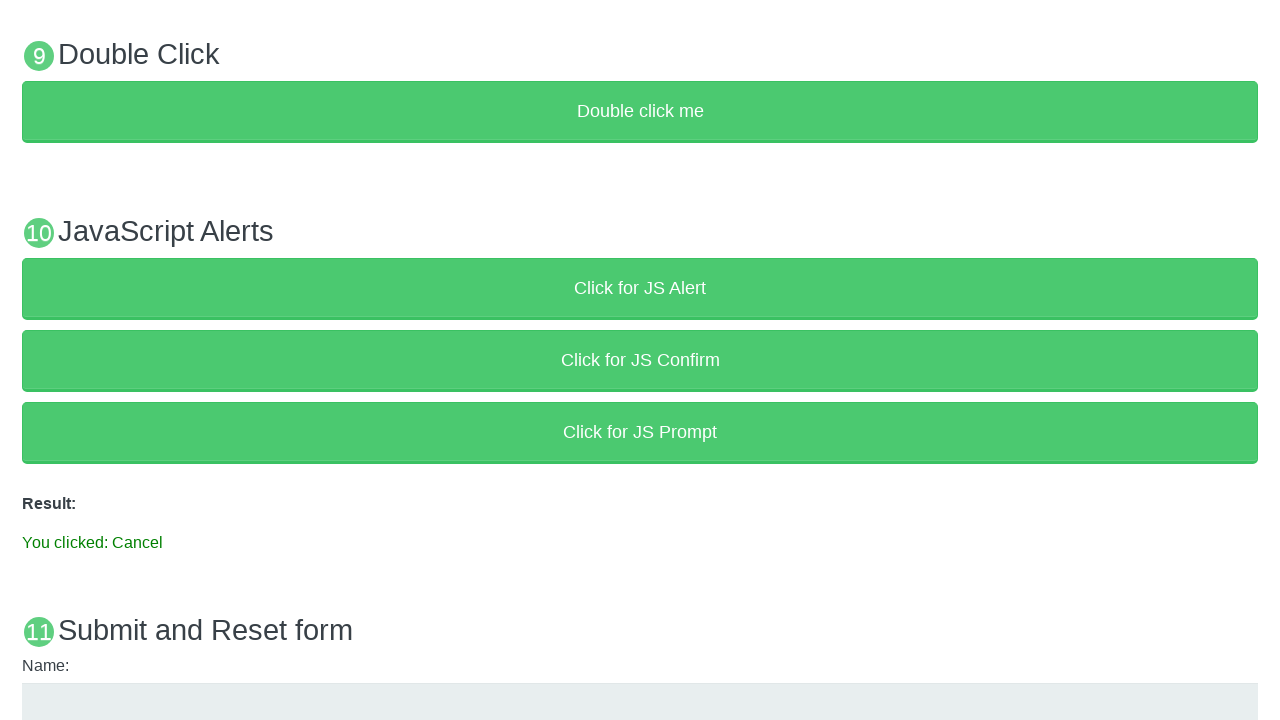

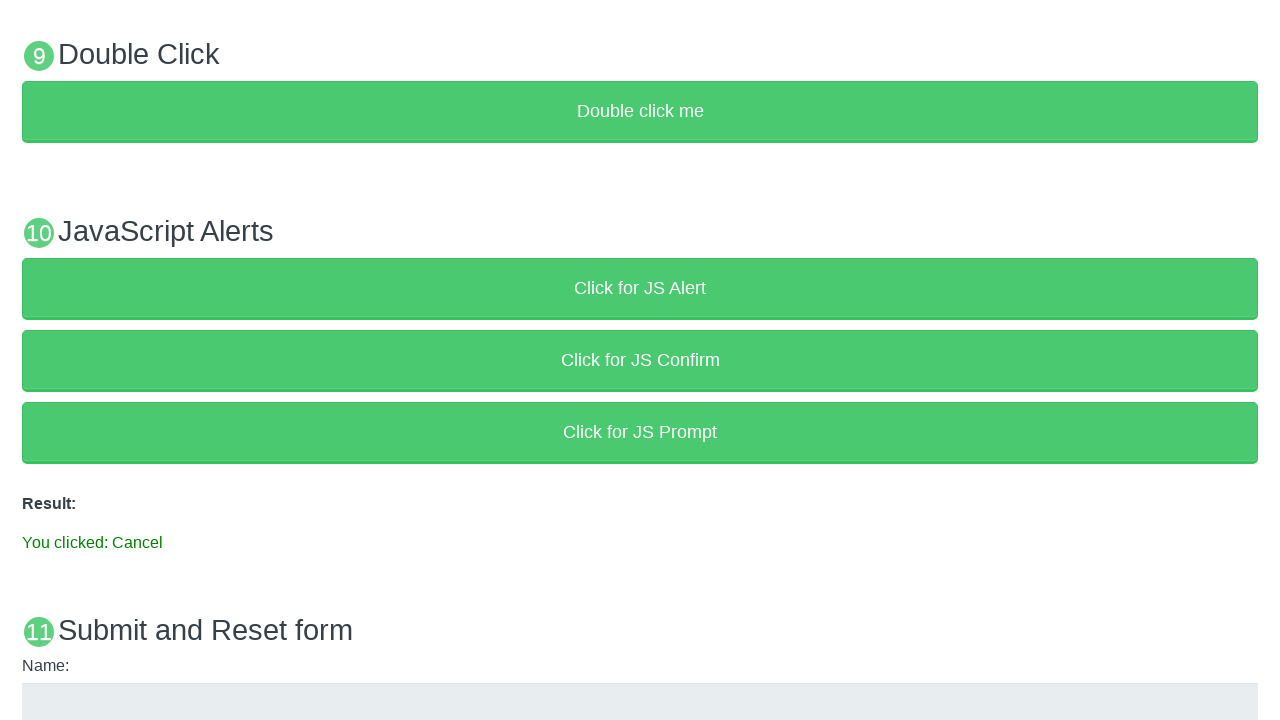